Tests login form validation by submitting empty username and password fields and verifying the "Username is required" error message appears

Starting URL: https://www.saucedemo.com

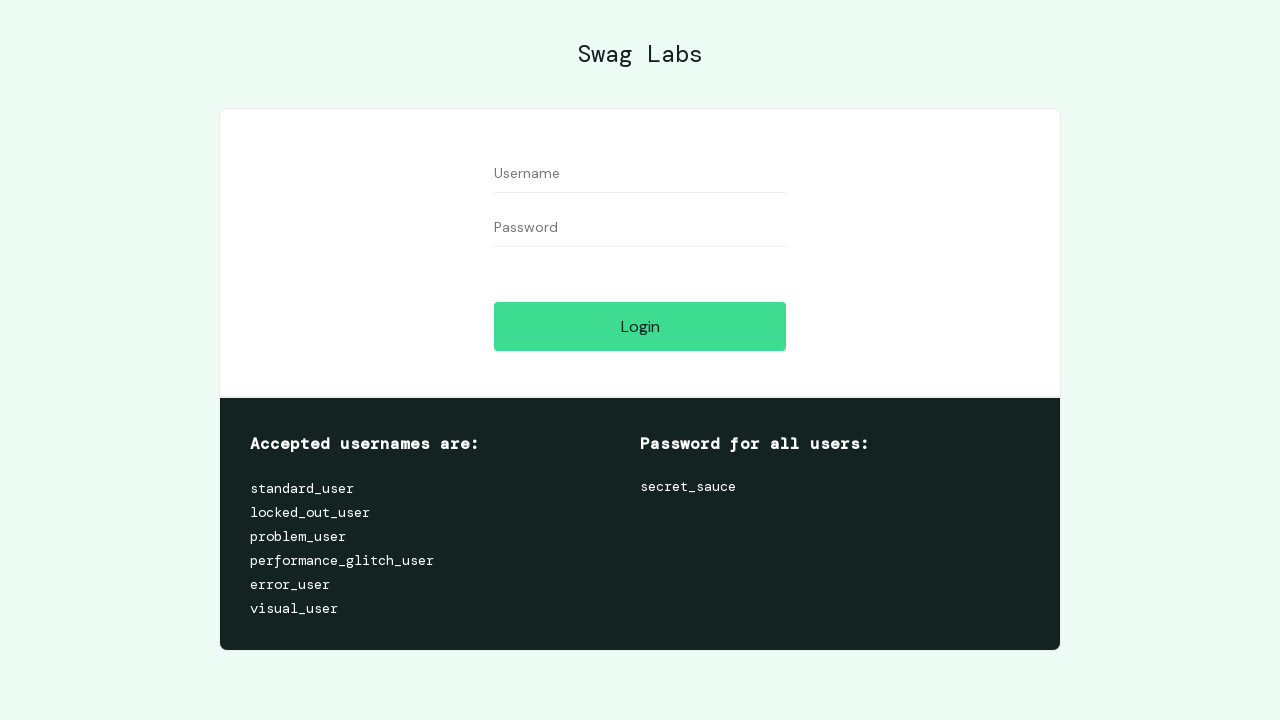

Cleared username field on #user-name
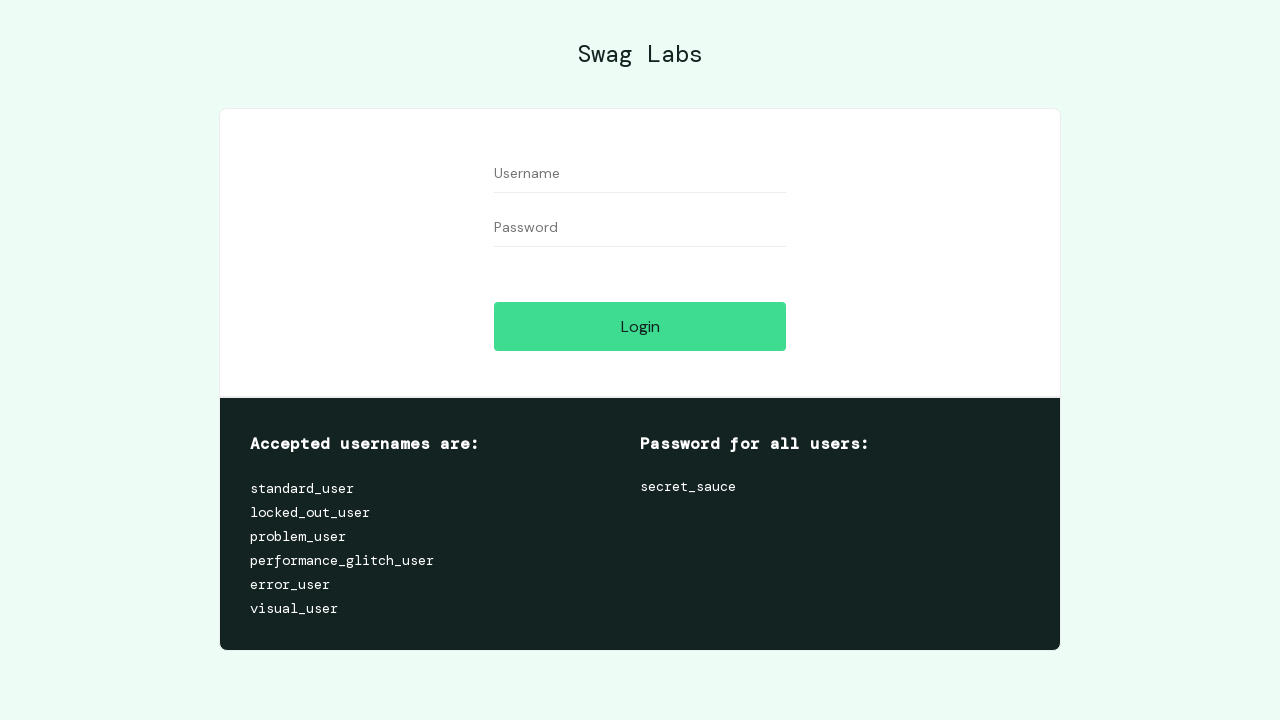

Cleared password field on #password
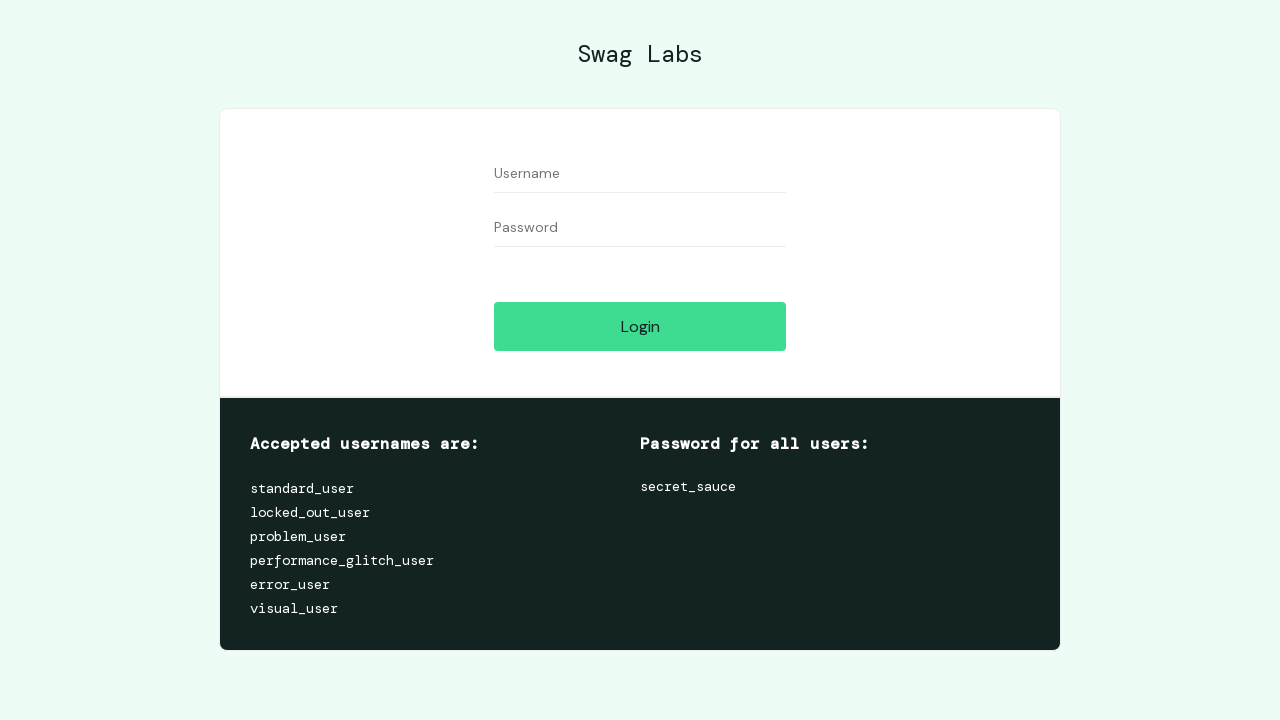

Clicked login button with empty credentials at (640, 326) on #login-button
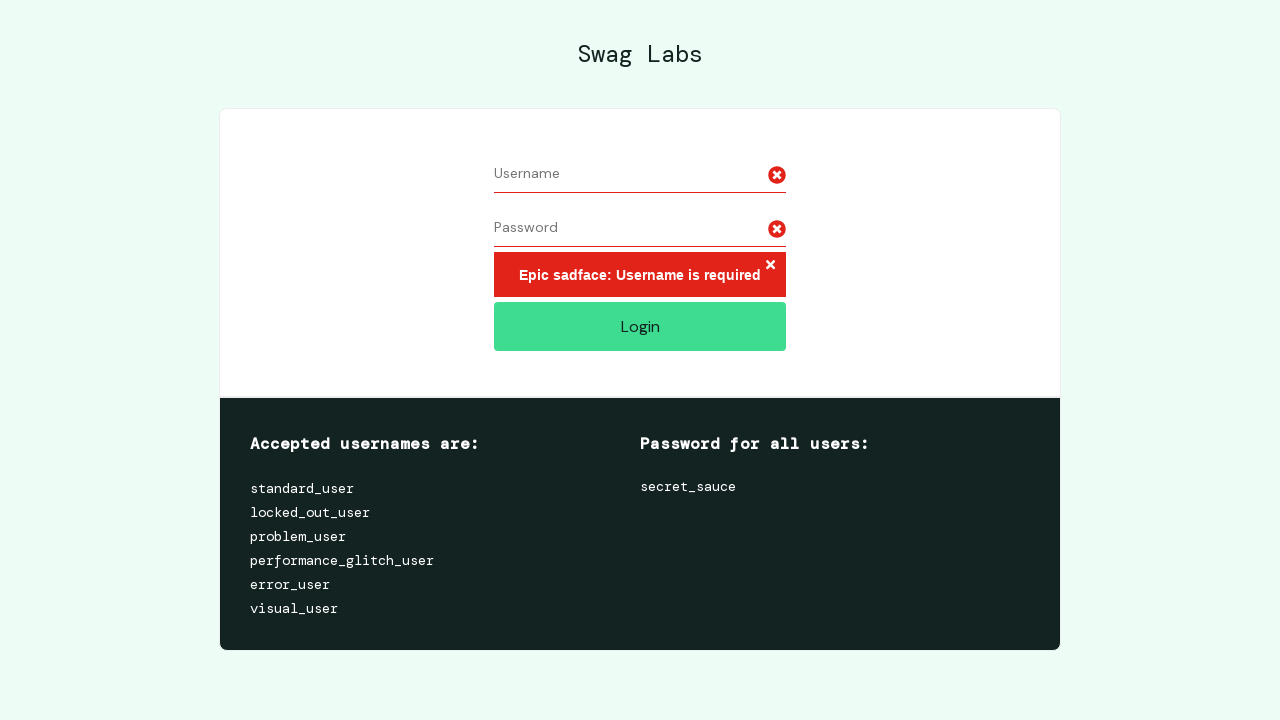

Error message element appeared
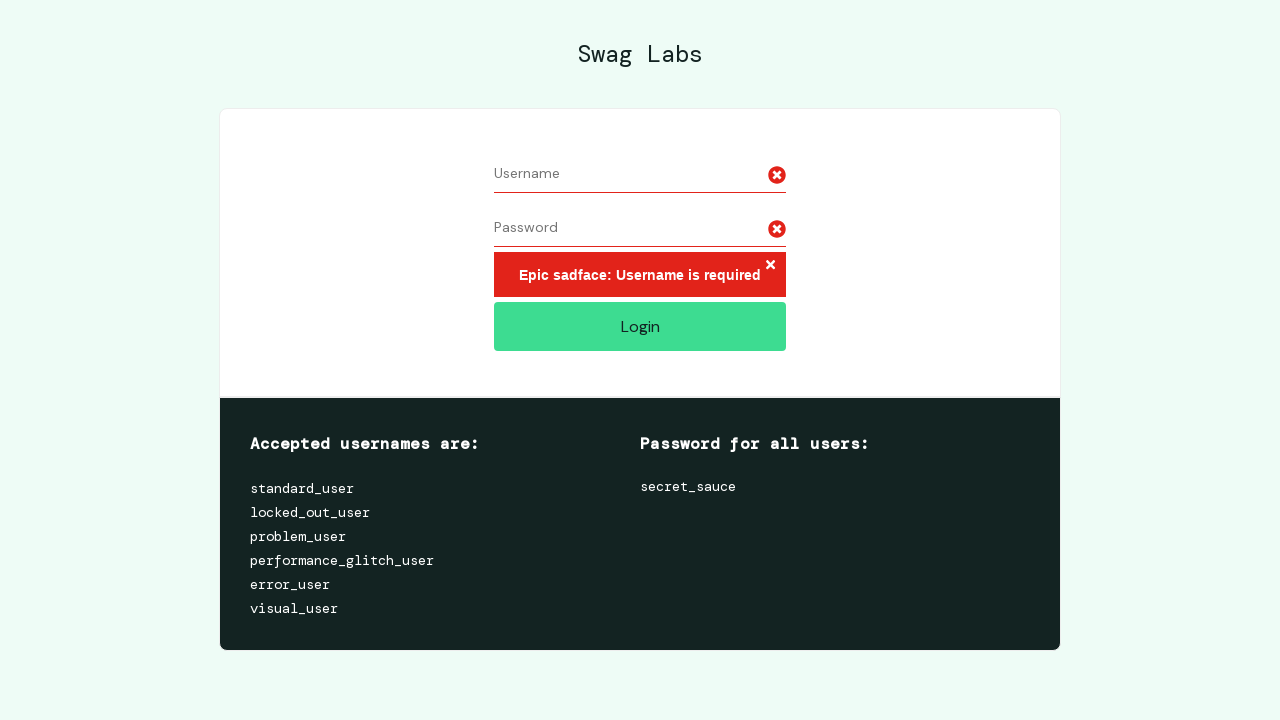

Located error message element
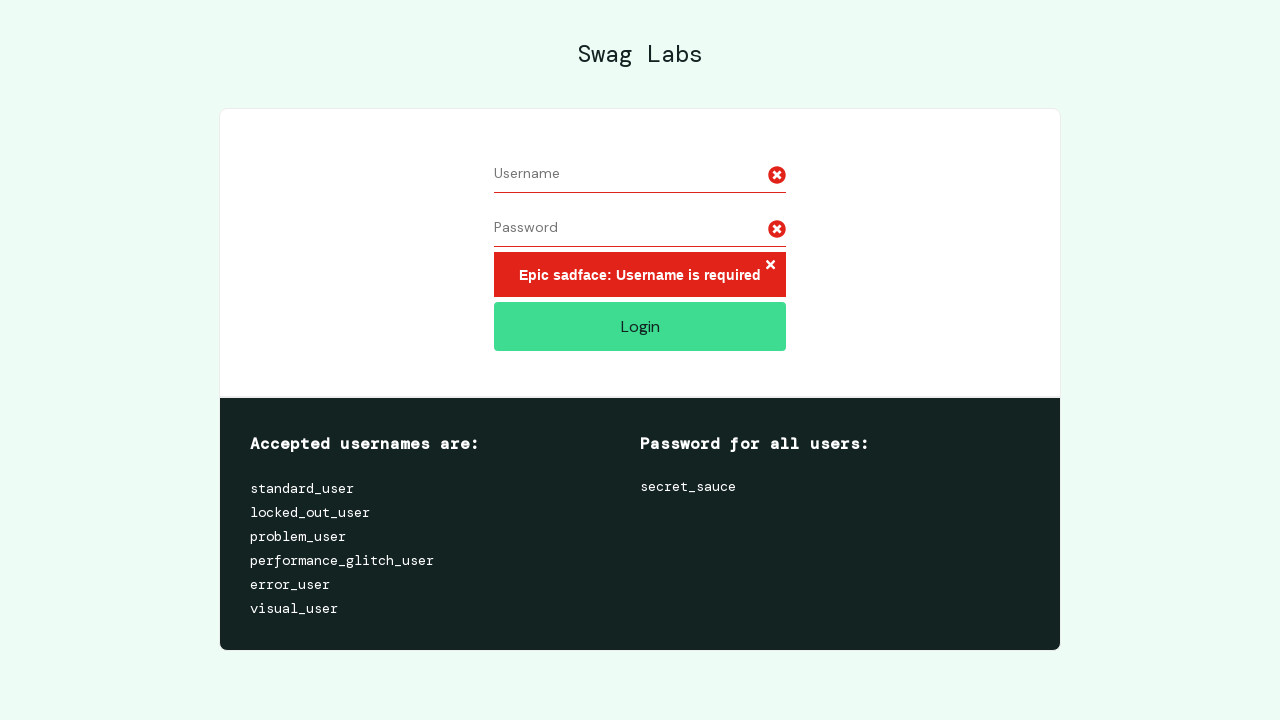

Verified error message: 'Epic sadface: Username is required'
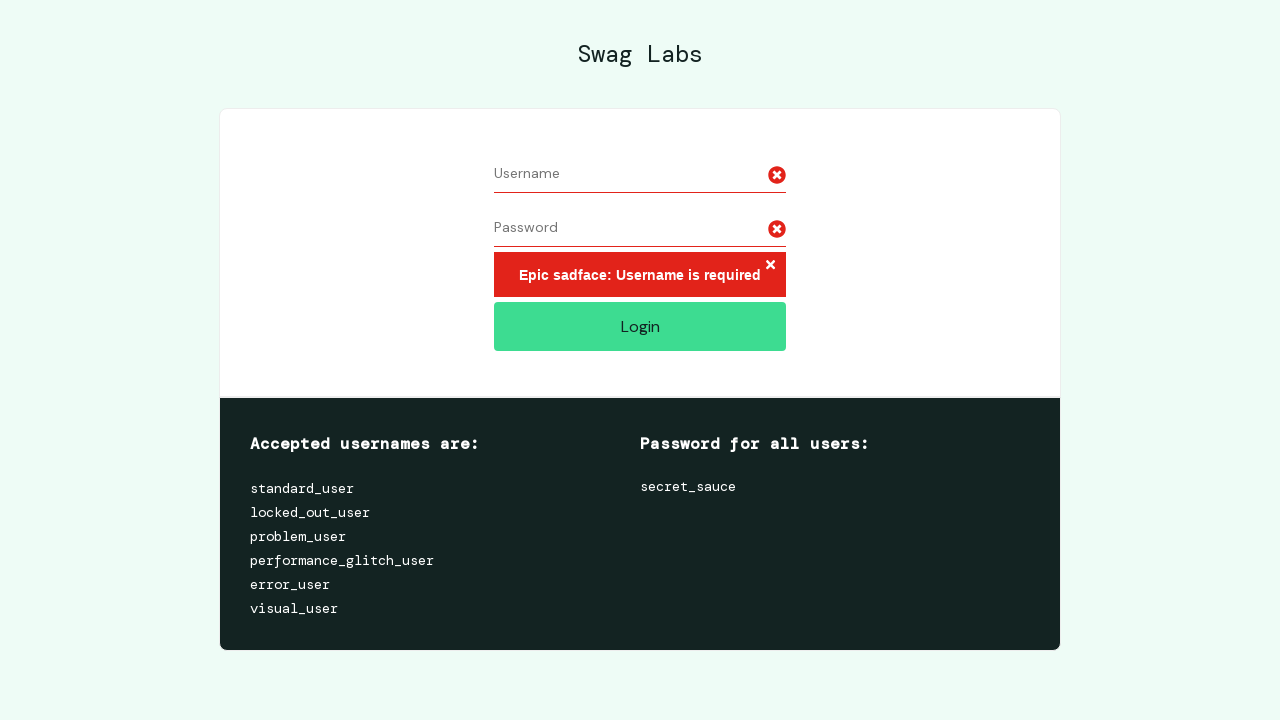

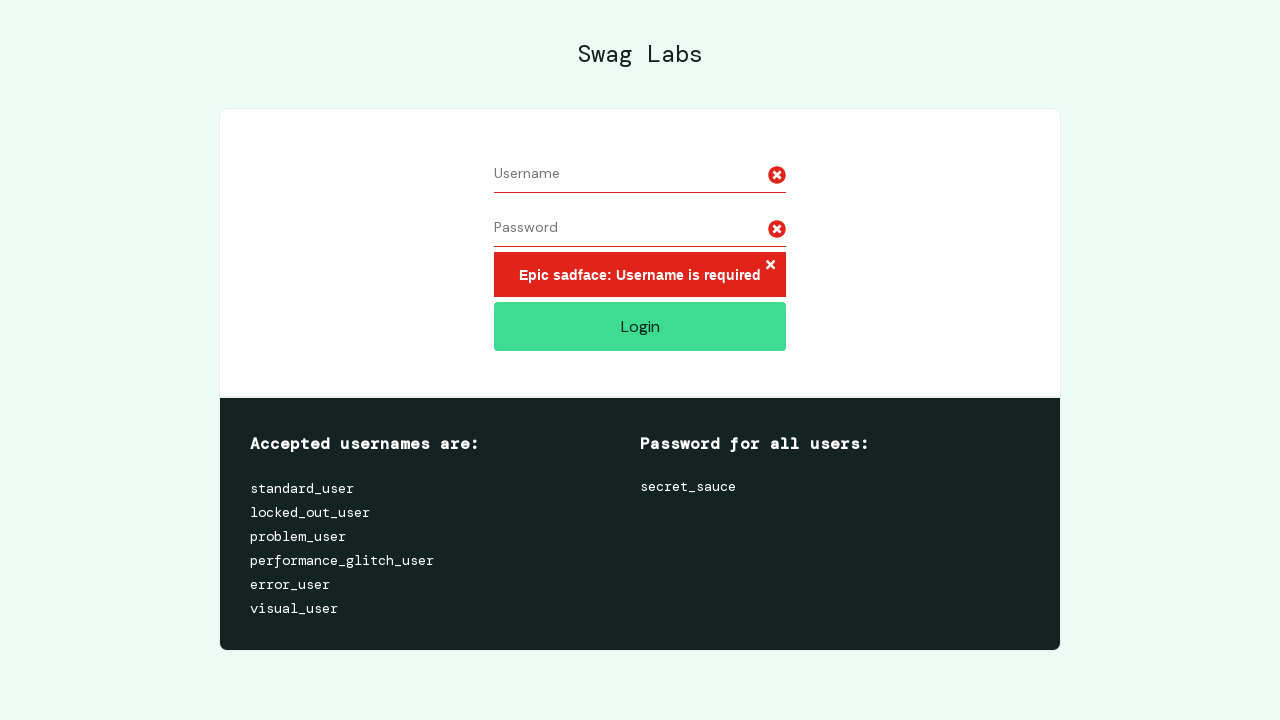